Navigates to OrangeHRM login page and clicks on the "OrangeHRM, Inc" link (likely a footer link to the company website)

Starting URL: https://opensource-demo.orangehrmlive.com/web/index.php/auth/login

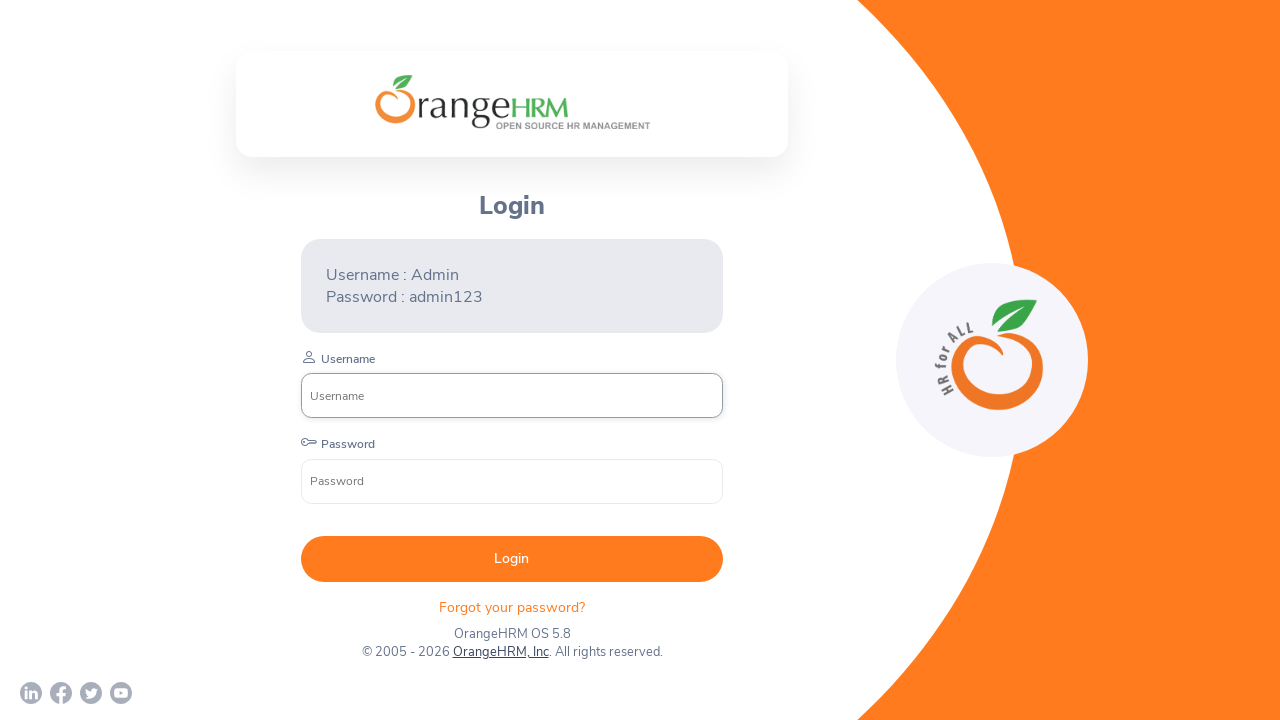

Waited 2 seconds for OrangeHRM login page to load
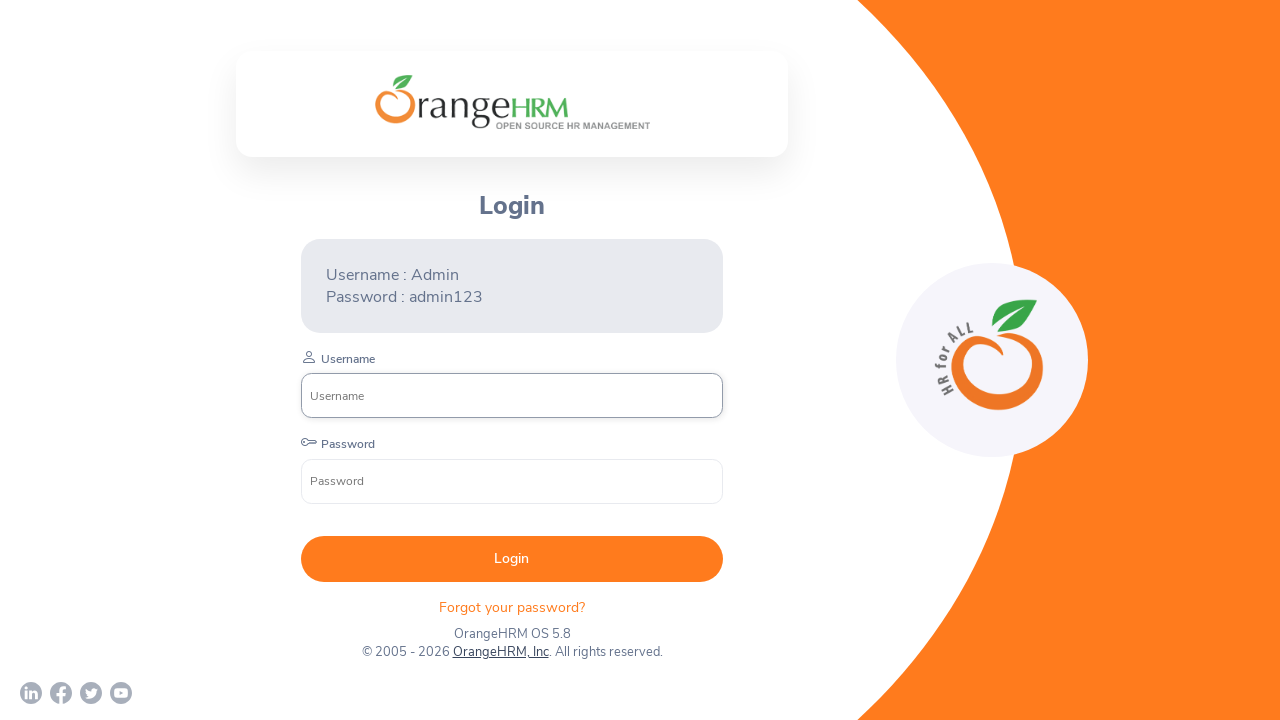

Clicked on the 'OrangeHRM, Inc' footer link to navigate to company website at (500, 652) on xpath=//a[text()='OrangeHRM, Inc']
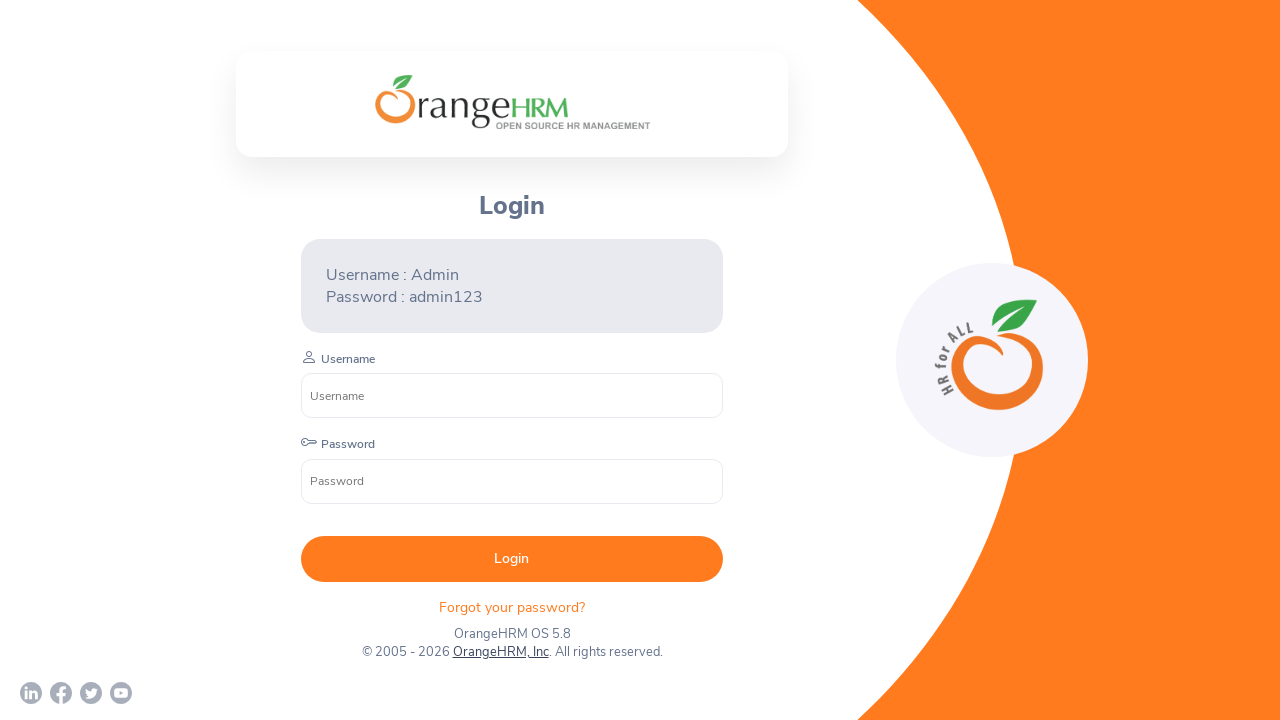

Waited 2 seconds for navigation to complete after clicking OrangeHRM, Inc link
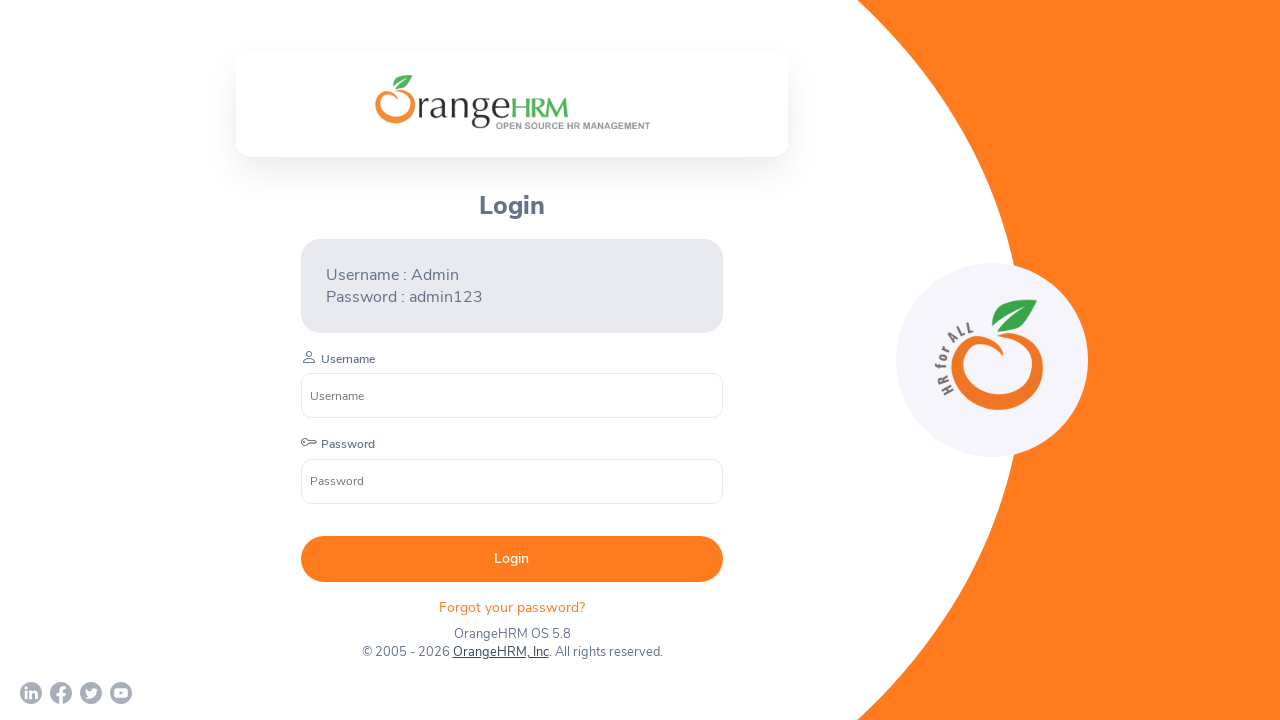

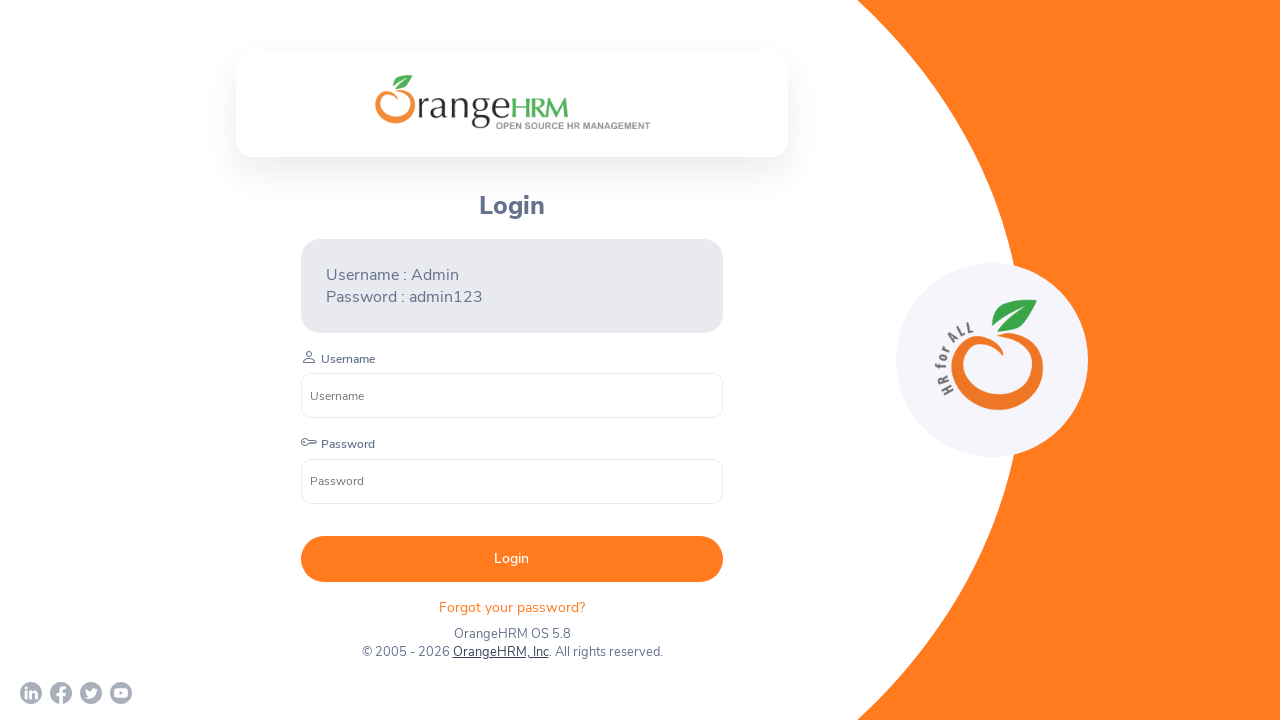